Tests the subscription functionality on the homepage by scrolling to the footer, verifying the subscription section is visible, entering an email address, and verifying the success message appears.

Starting URL: http://automationexercise.com

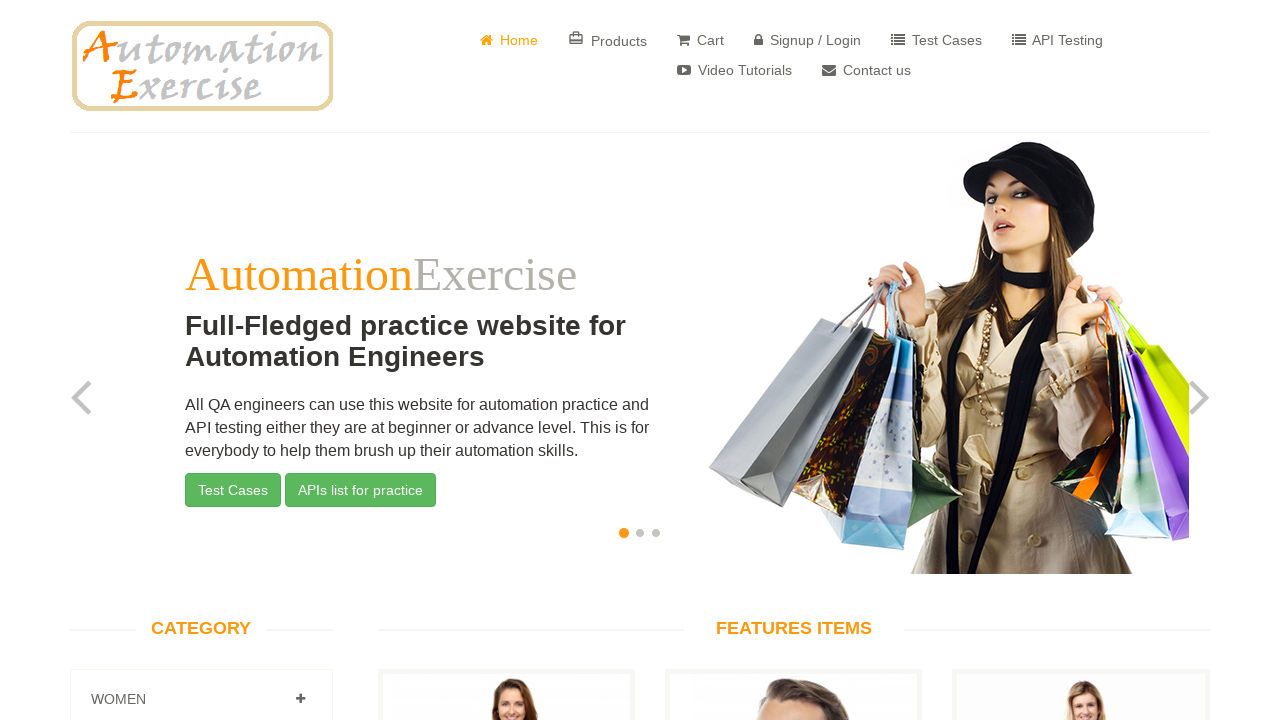

Waited for body element to confirm homepage loaded
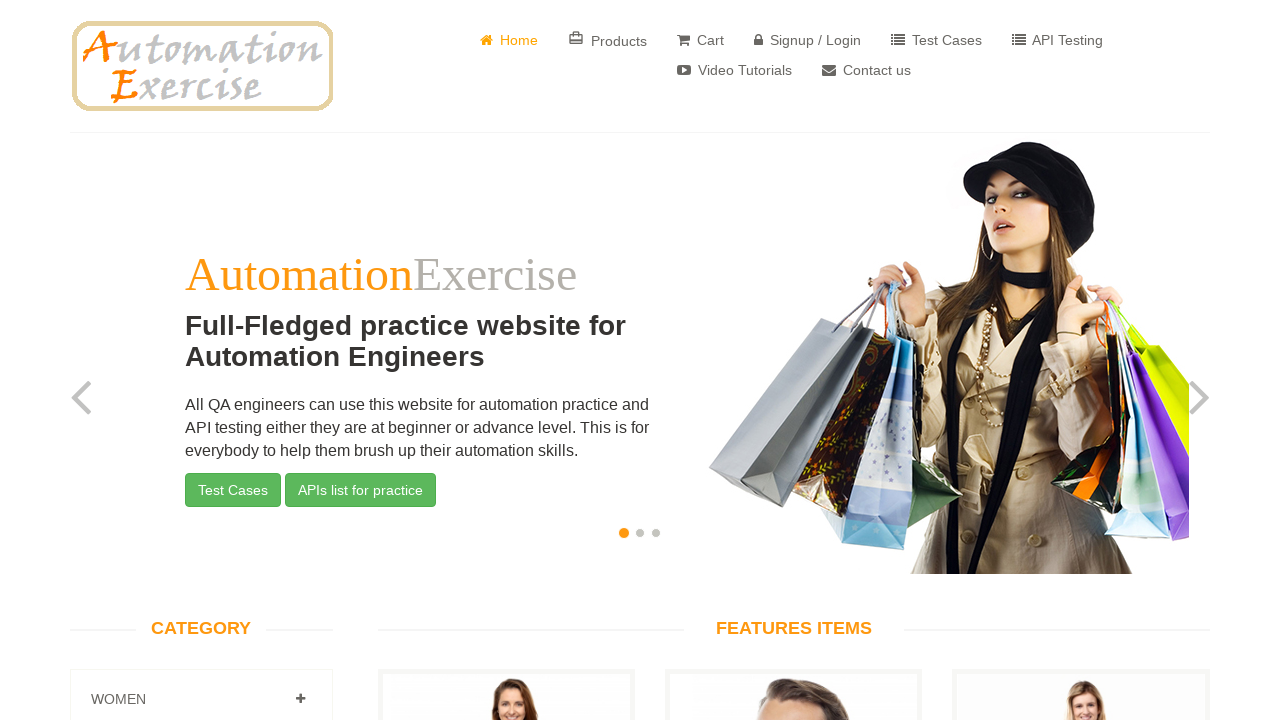

Scrolled to bottom of page to view footer
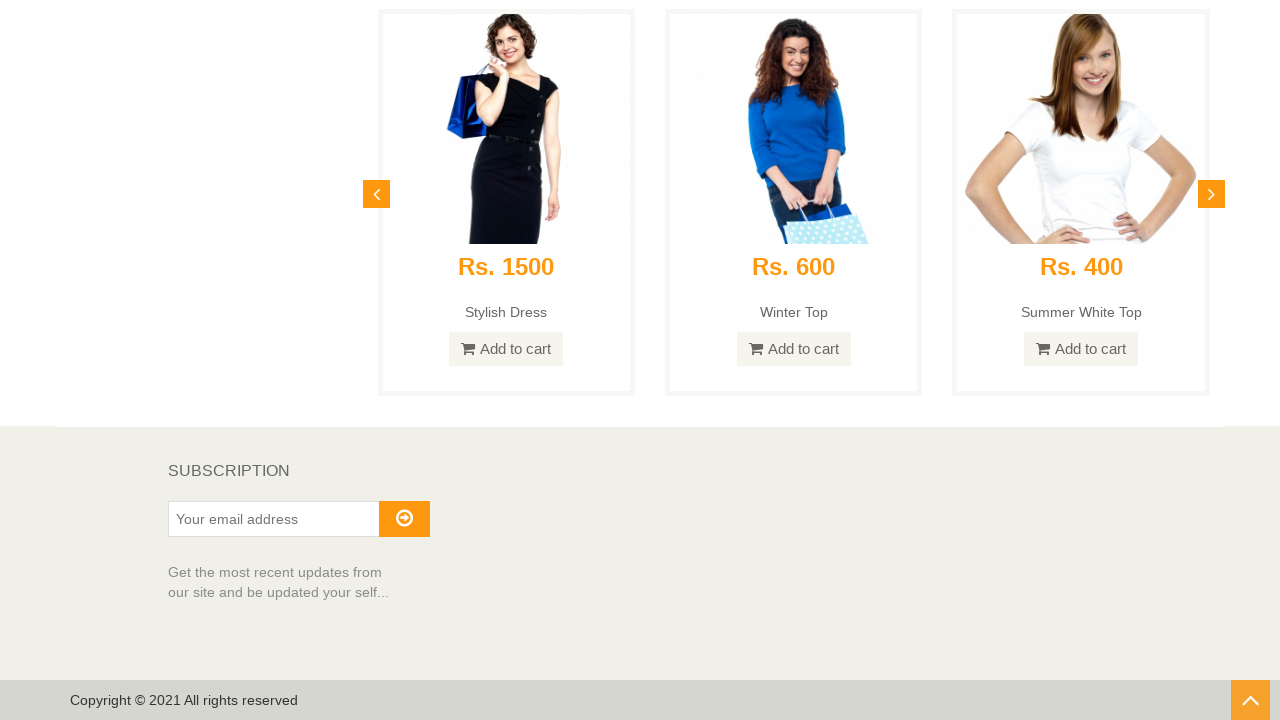

Verified SUBSCRIPTION section is visible in footer
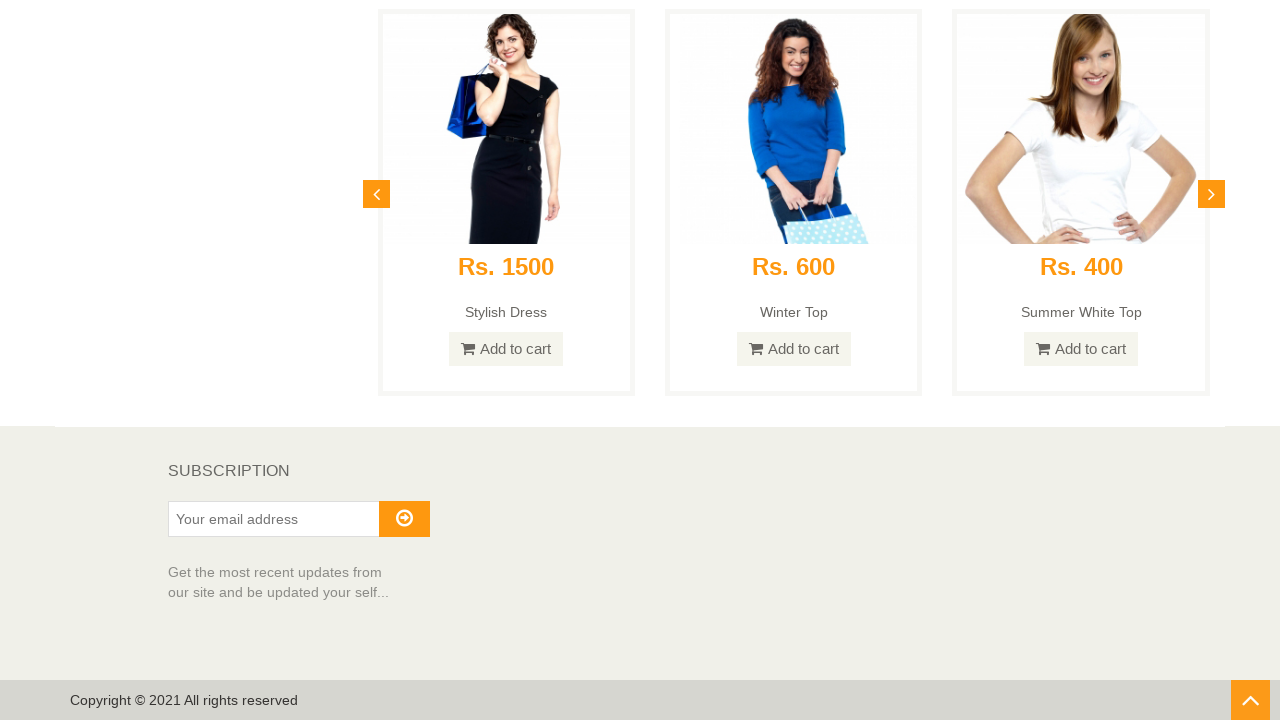

Entered email address 'random_tester_847@example.com' in subscription field on #susbscribe_email
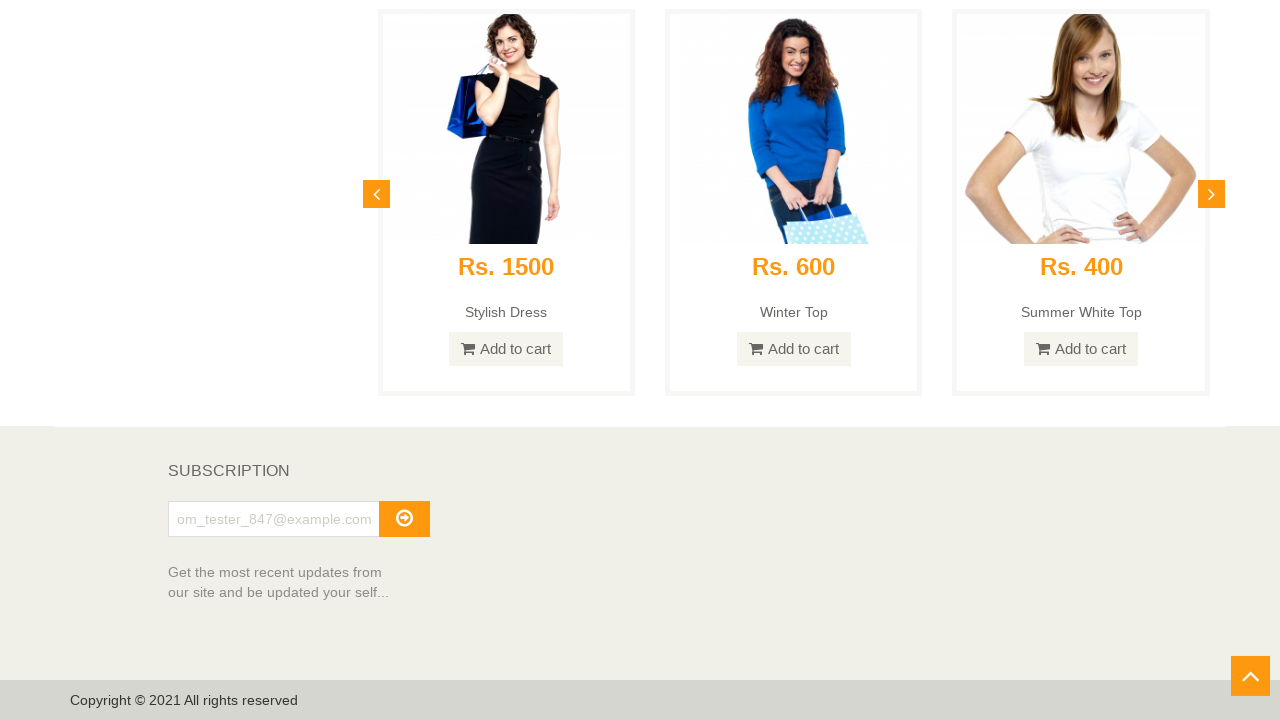

Clicked subscribe button to submit email at (404, 519) on #subscribe
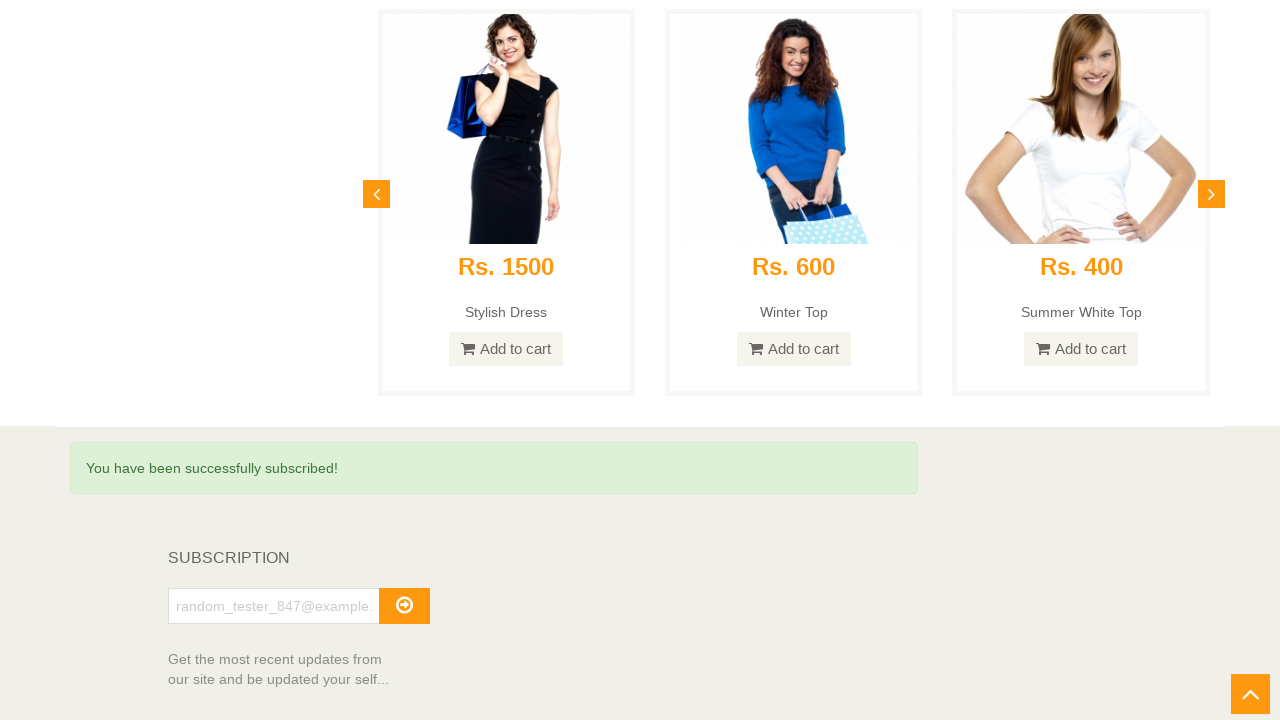

Verified success message 'You have been successfully subscribed!' appeared
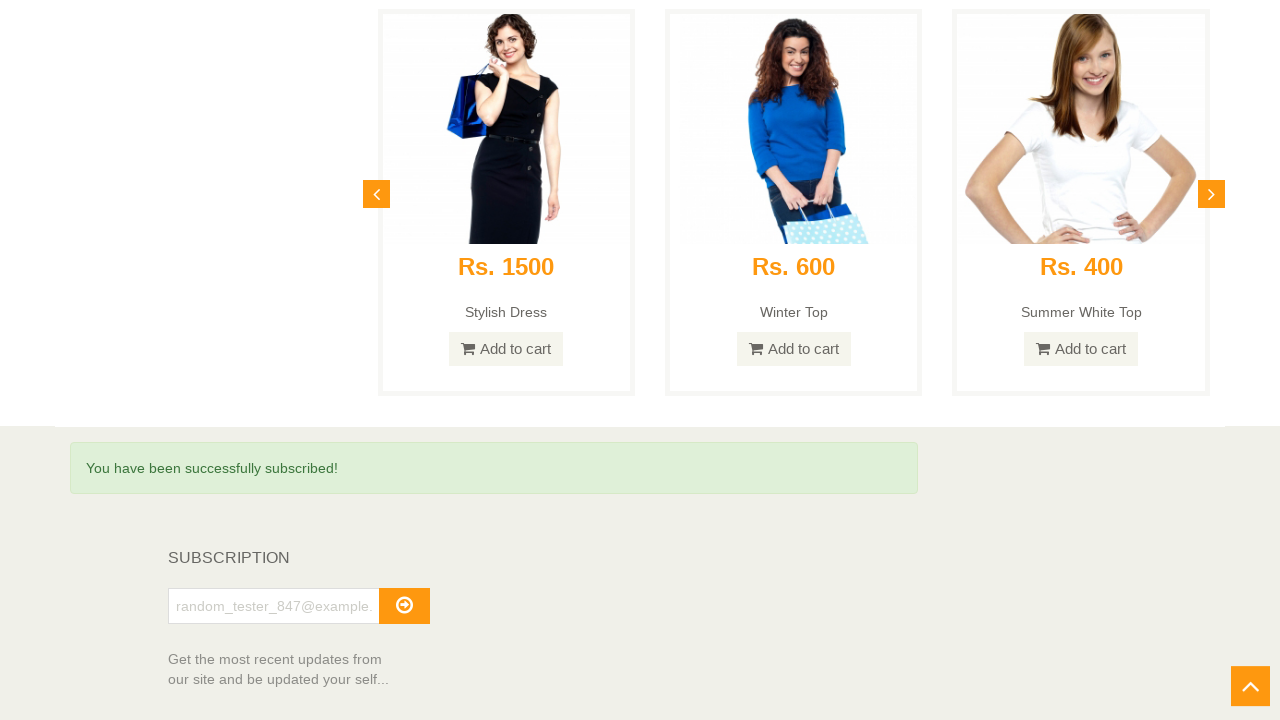

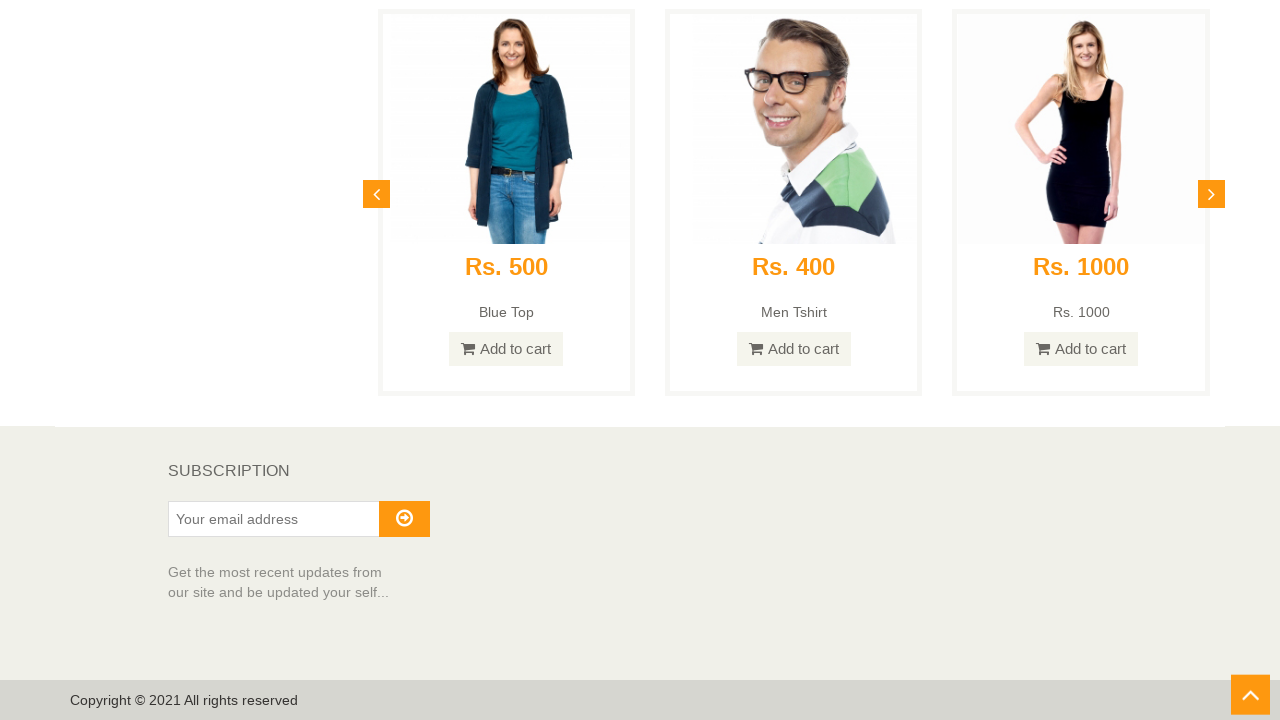